Solves a math problem by extracting a value from an element attribute, calculating the result, and submitting a form with the answer along with checkbox and radio button selections

Starting URL: http://suninjuly.github.io/get_attribute.html

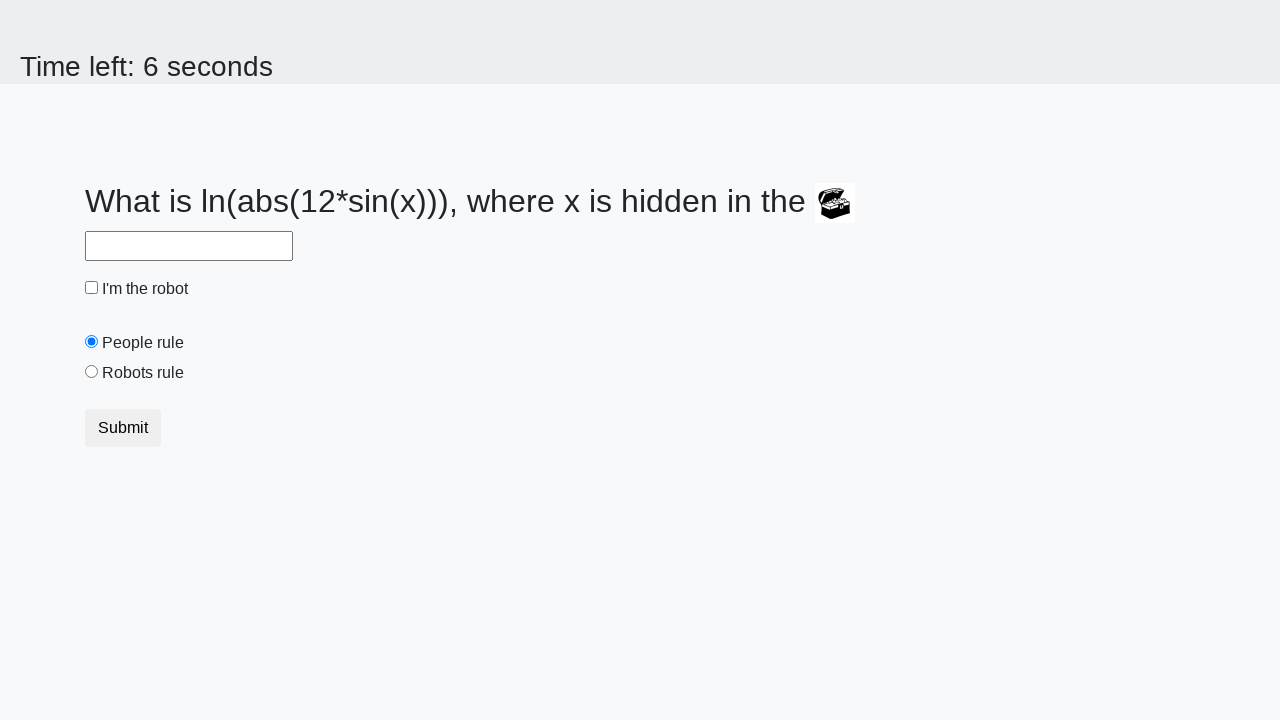

Located treasure element
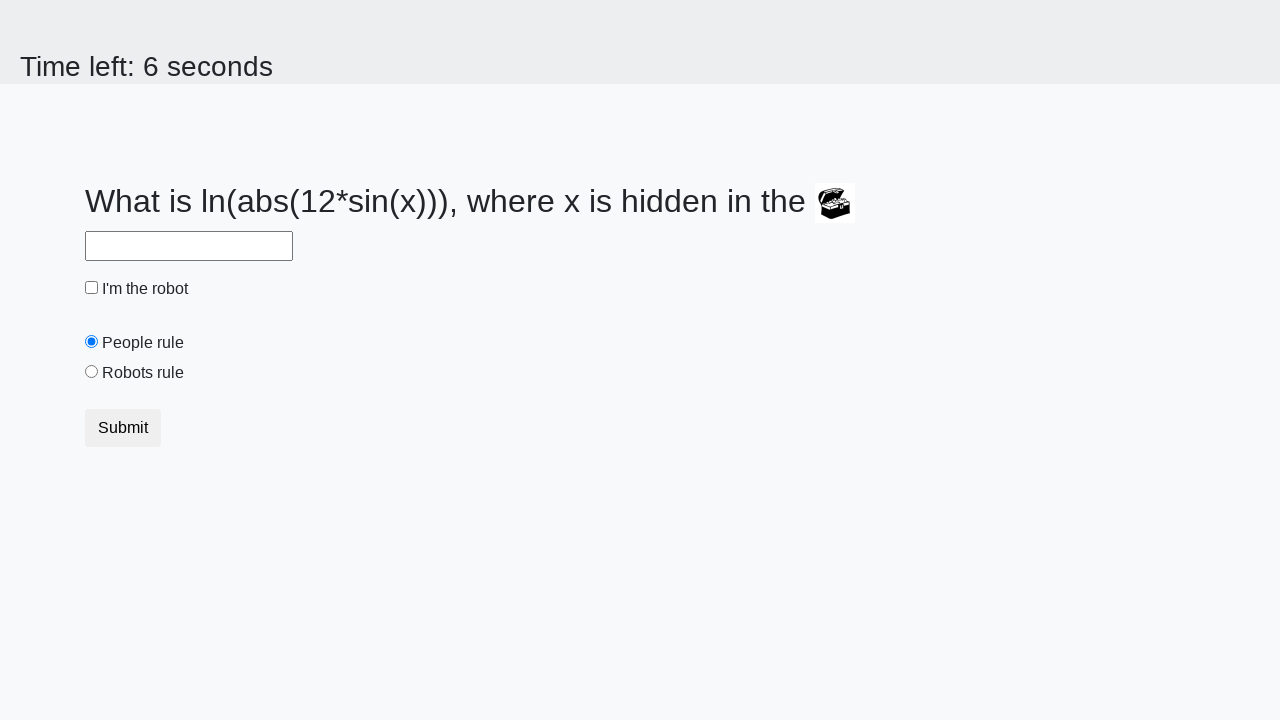

Extracted valuex attribute from treasure element
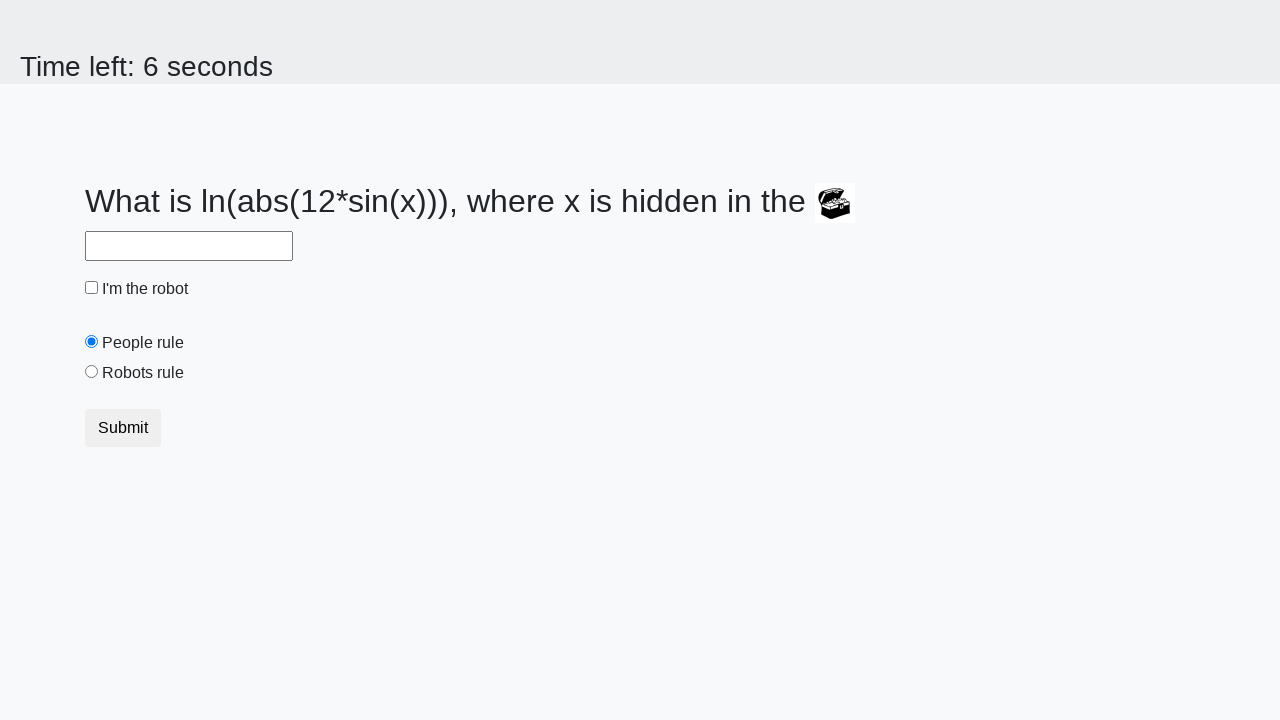

Calculated result using math formula
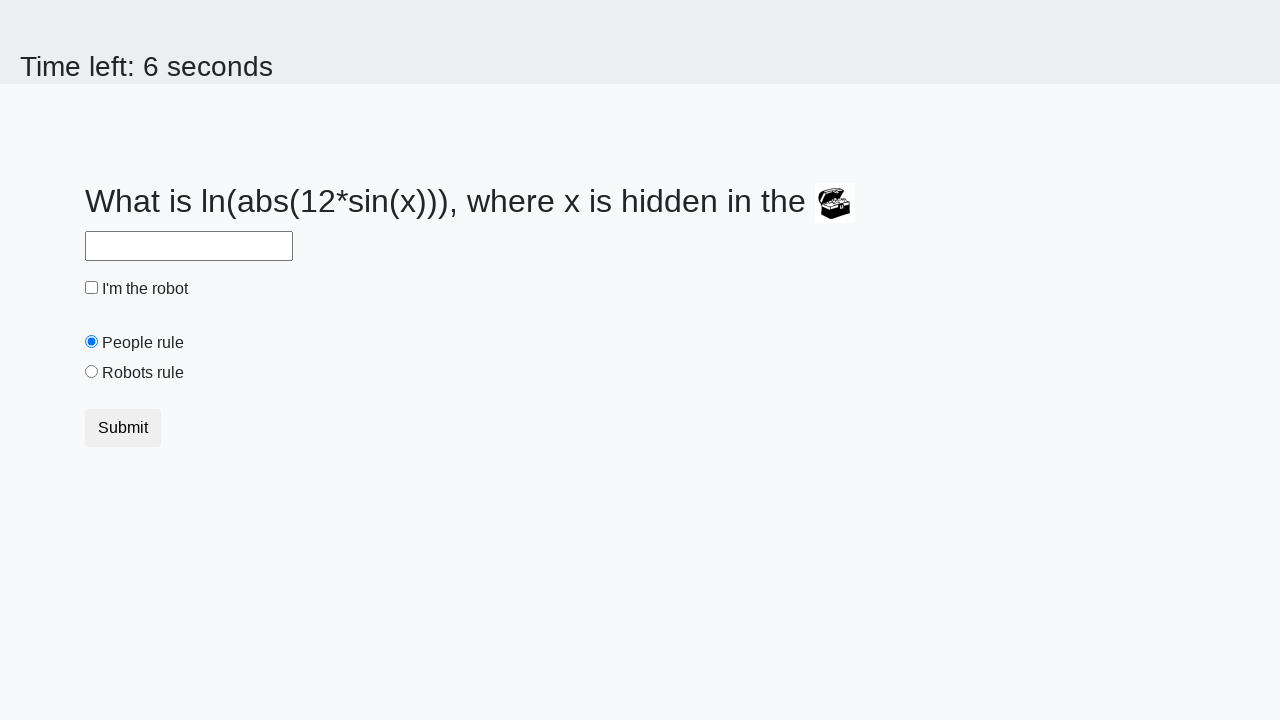

Filled answer field with calculated value on #answer
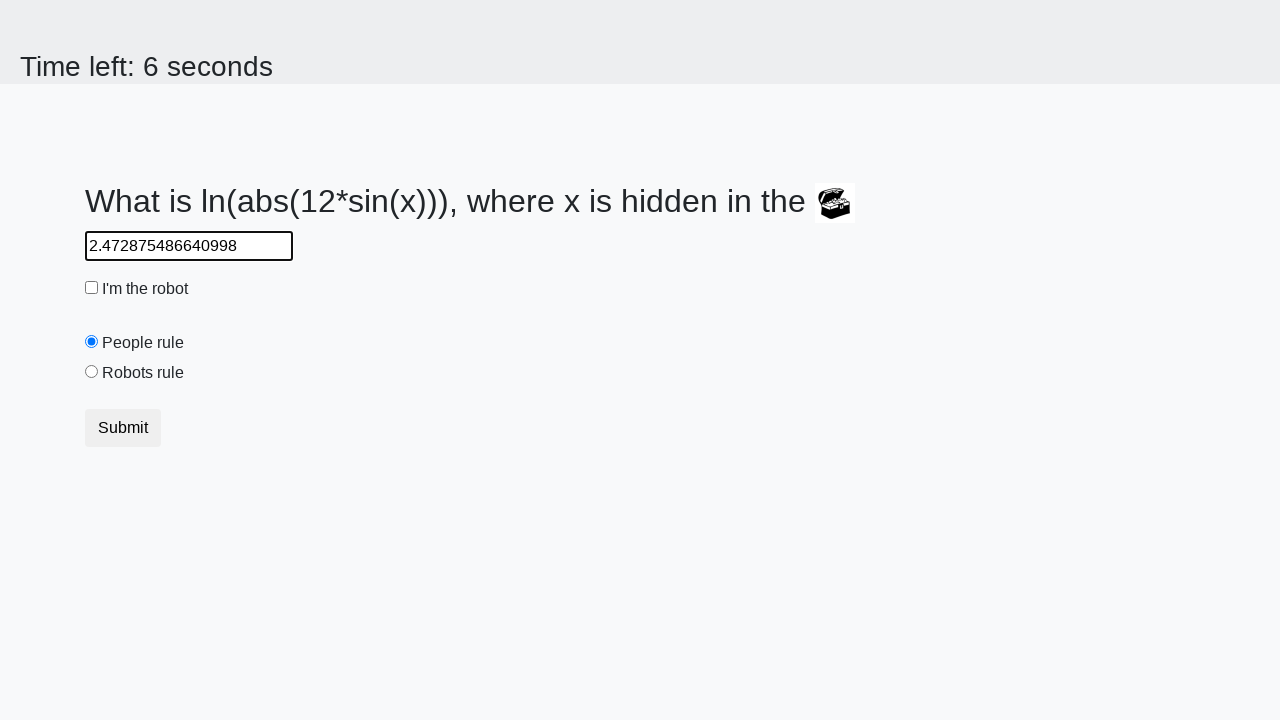

Clicked robot checkbox at (92, 288) on #robotCheckbox
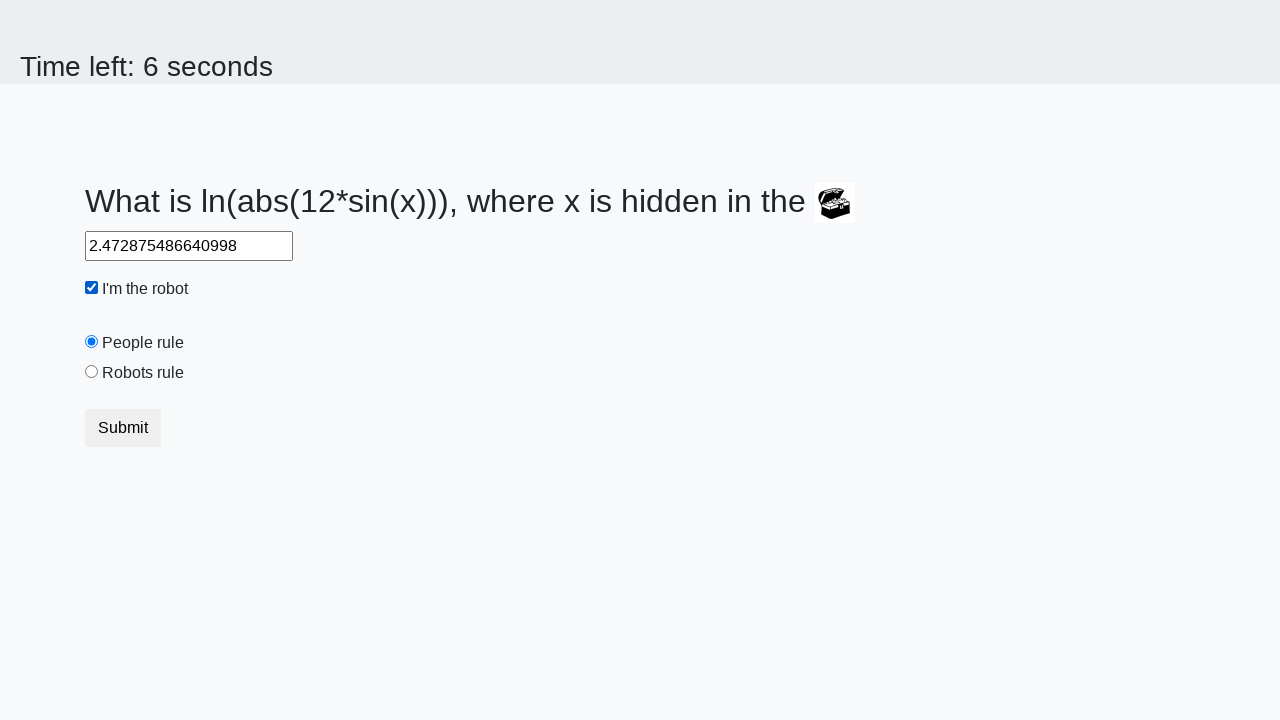

Clicked robots rule radio button at (92, 372) on #robotsRule
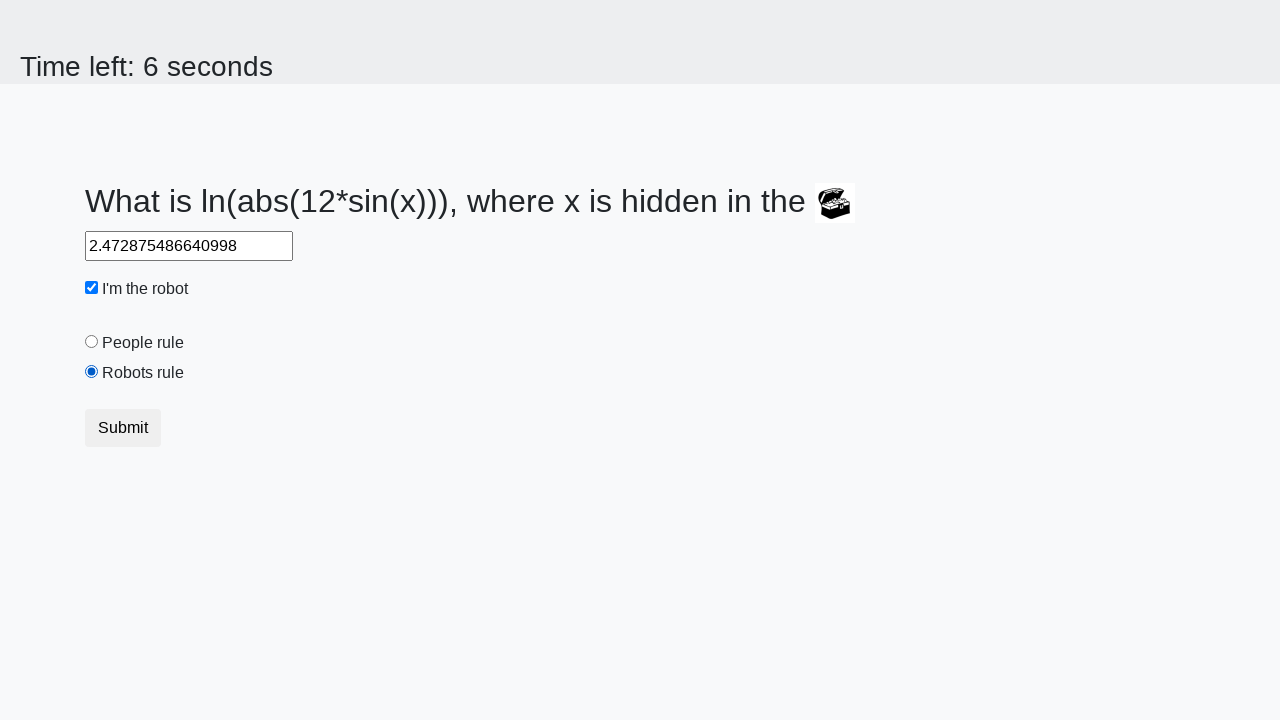

Submitted the form with answer and selections at (123, 428) on button[type='submit']
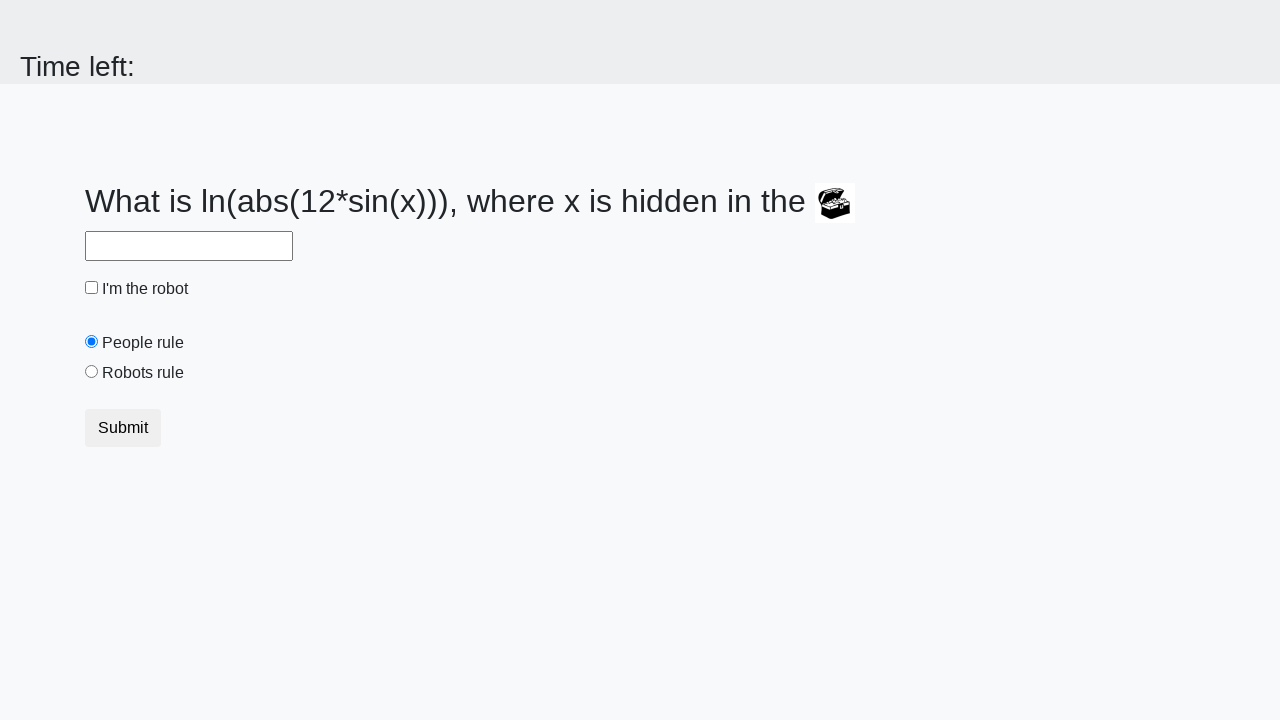

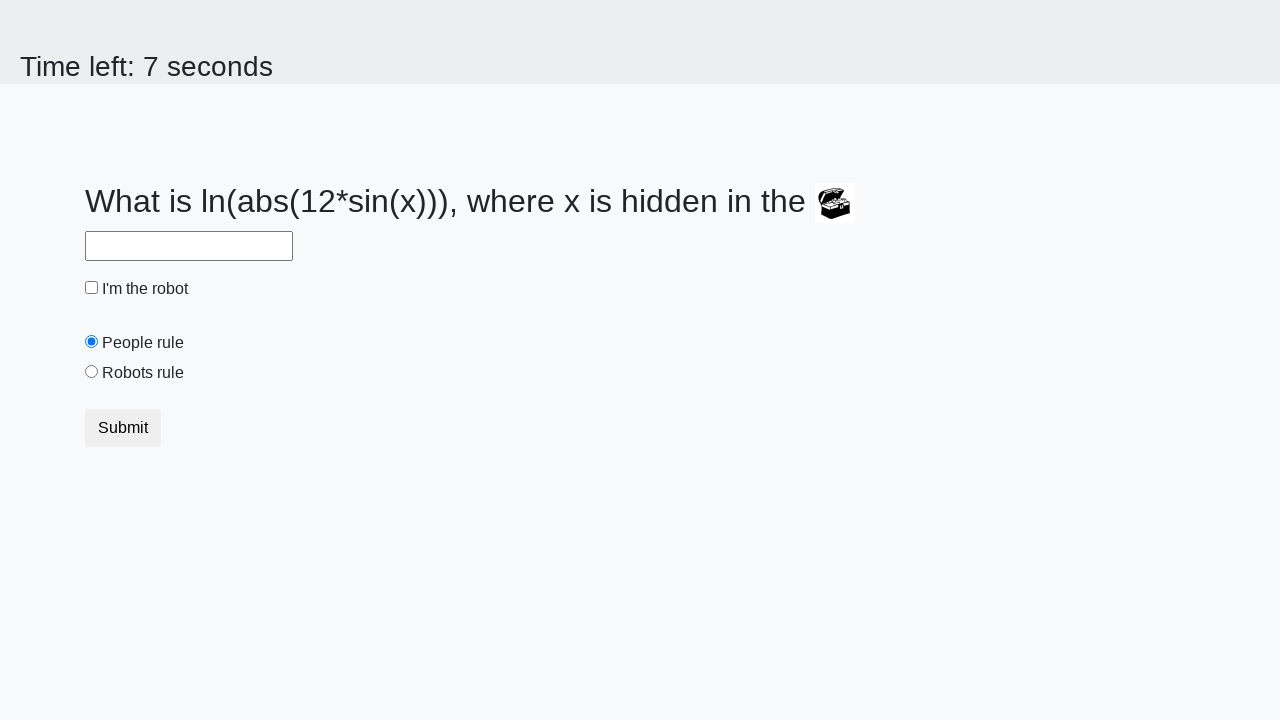